Tests alert handling functionality by clicking on a prompt alert button, entering text into the prompt, and accepting it

Starting URL: http://demo.automationtesting.in/Alerts.html

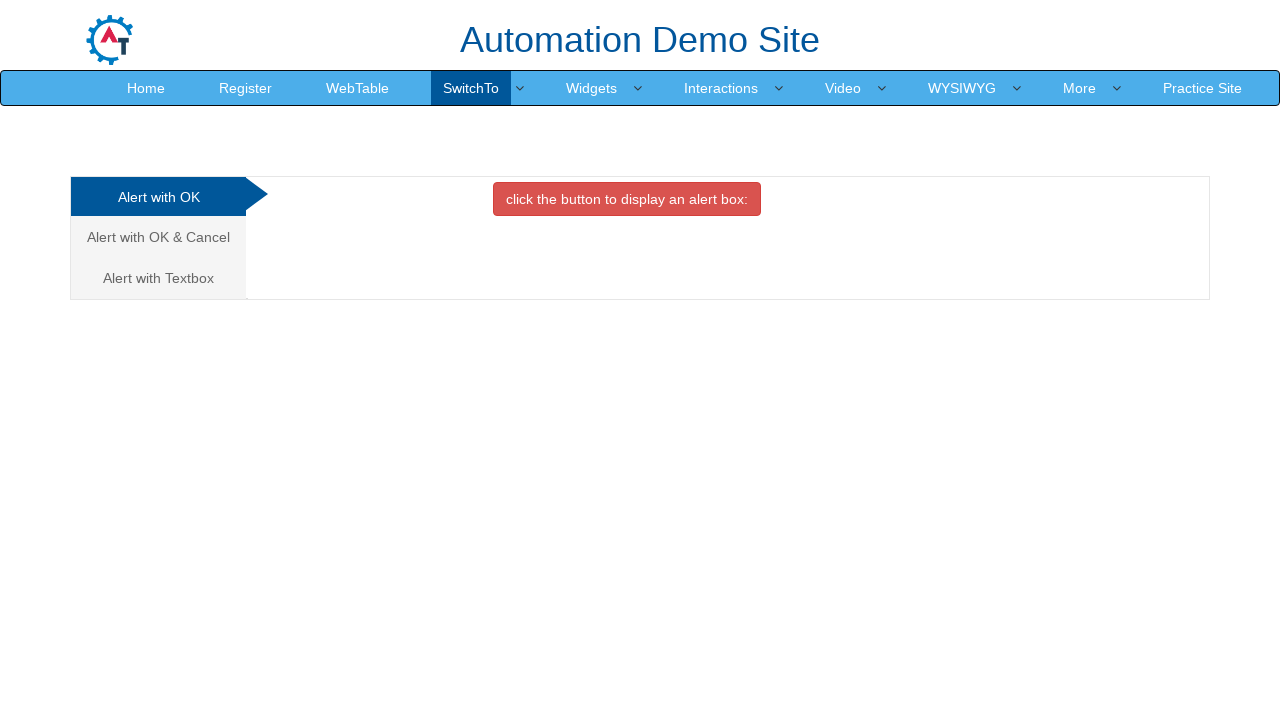

Clicked on 'Alert with Textbox' tab at (158, 278) on xpath=//a[text()='Alert with Textbox ']
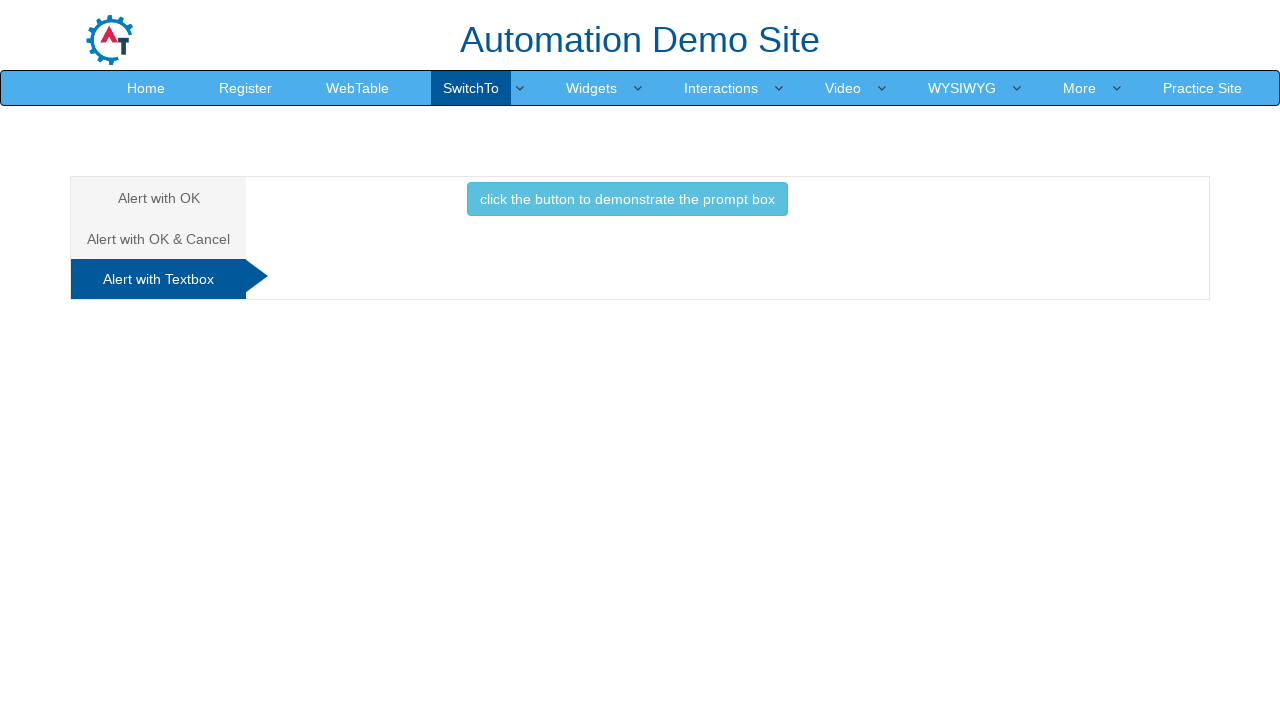

Clicked the button to trigger prompt alert at (627, 199) on xpath=//button[@class='btn btn-info']
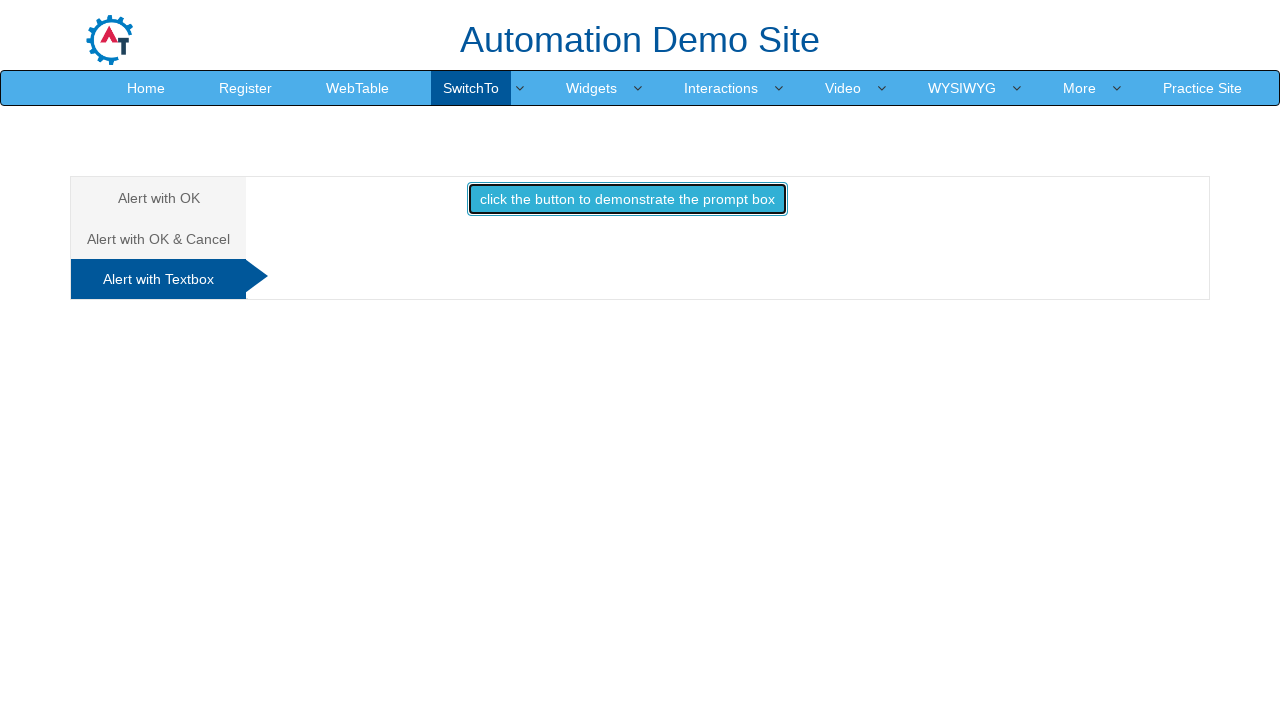

Set up dialog handler to accept prompt with text 'Divashi'
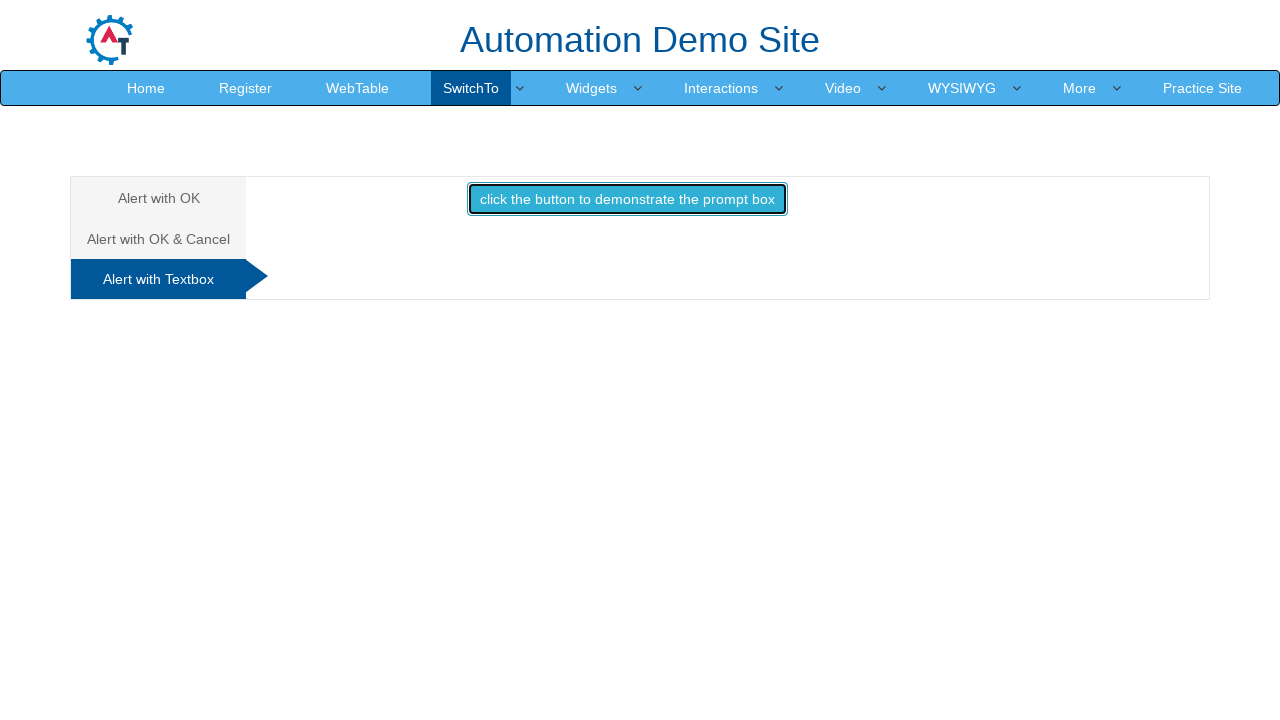

Clicked button to trigger prompt dialog and accepted it with text input at (627, 199) on //button[@class='btn btn-info']
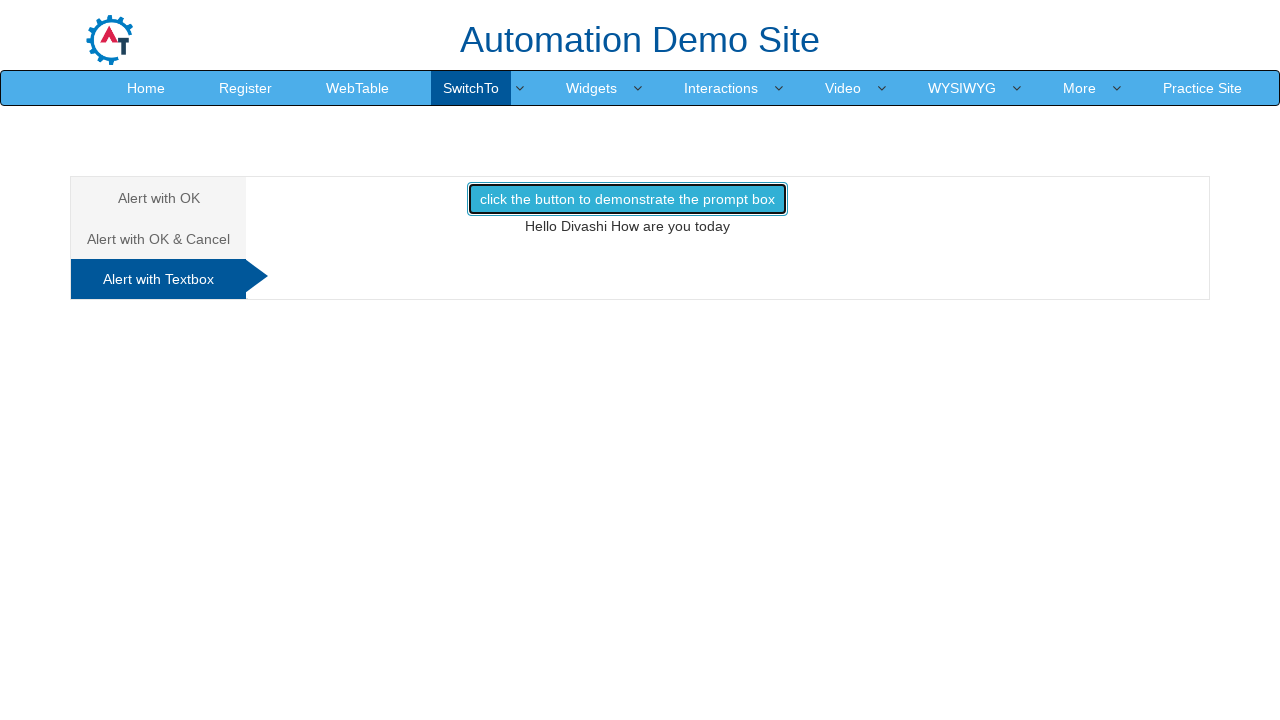

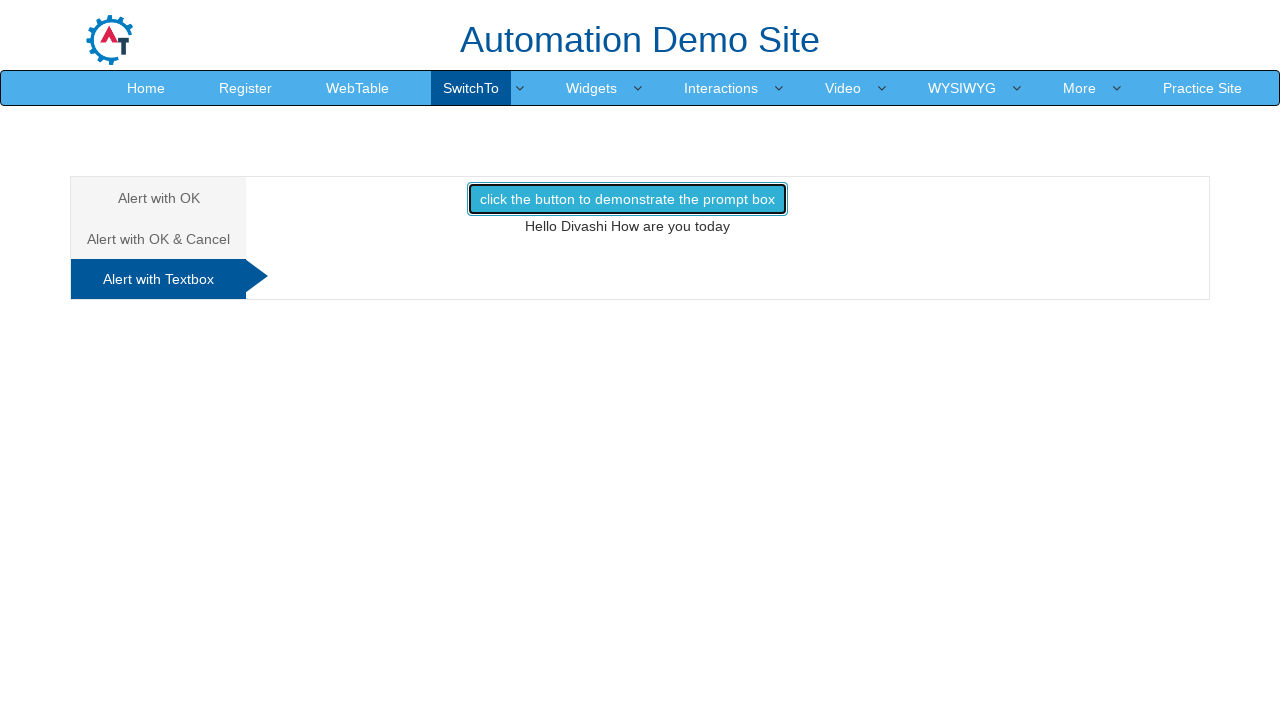